Tests the add/remove elements functionality by clicking the Add Element button, verifying the Delete button appears, clicking Delete, and verifying the page heading is still visible

Starting URL: https://the-internet.herokuapp.com/add_remove_elements/

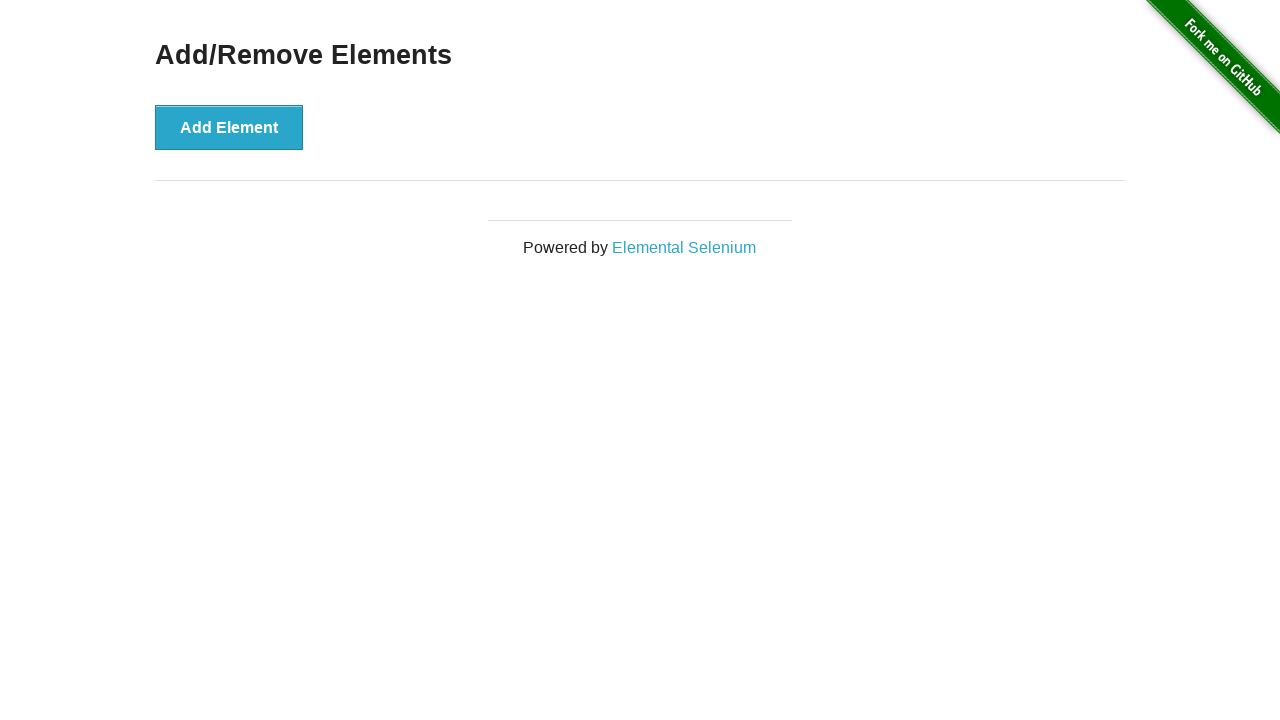

Clicked the Add Element button at (229, 127) on xpath=//*[text()='Add Element']
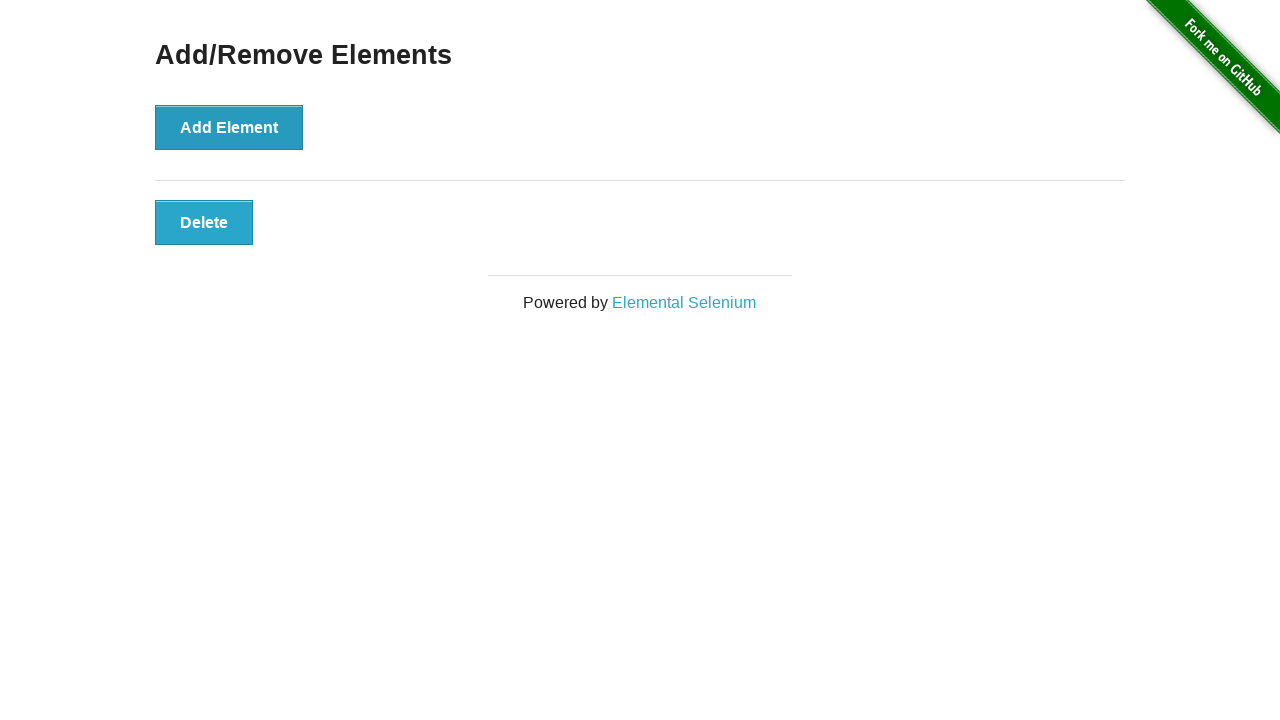

Verified Delete button is visible
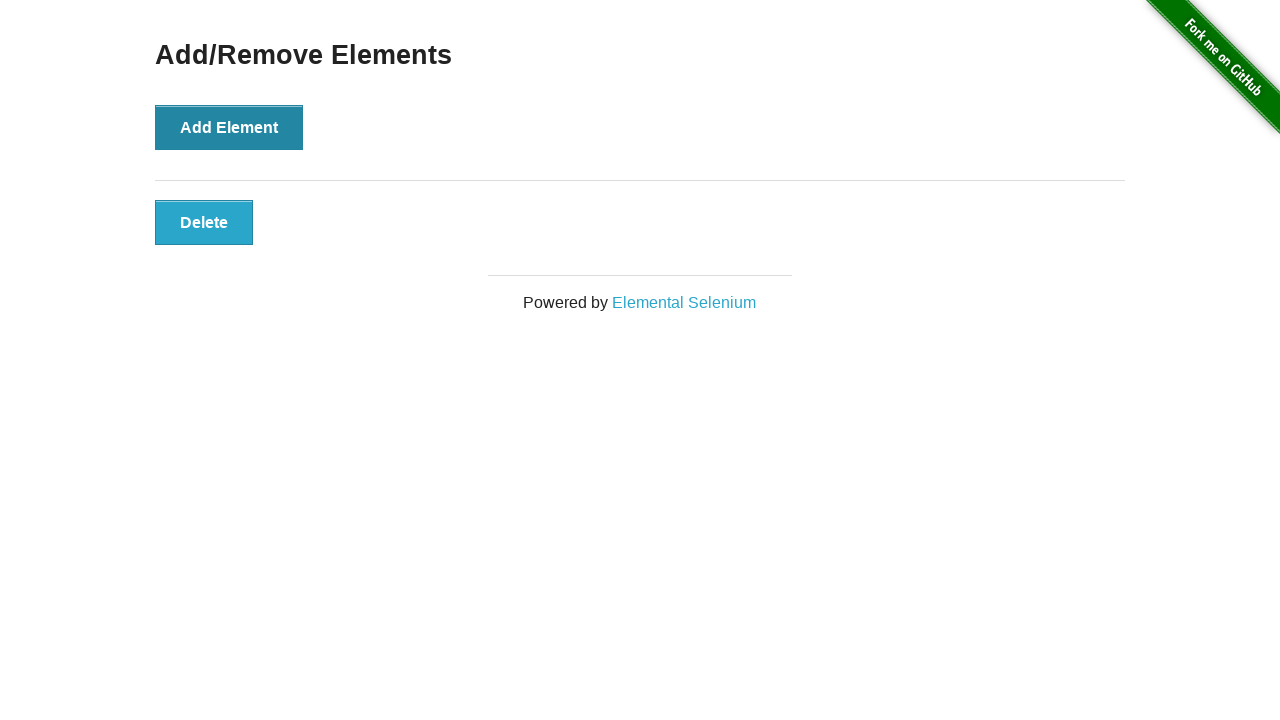

Clicked the Delete button at (204, 222) on button.added-manually
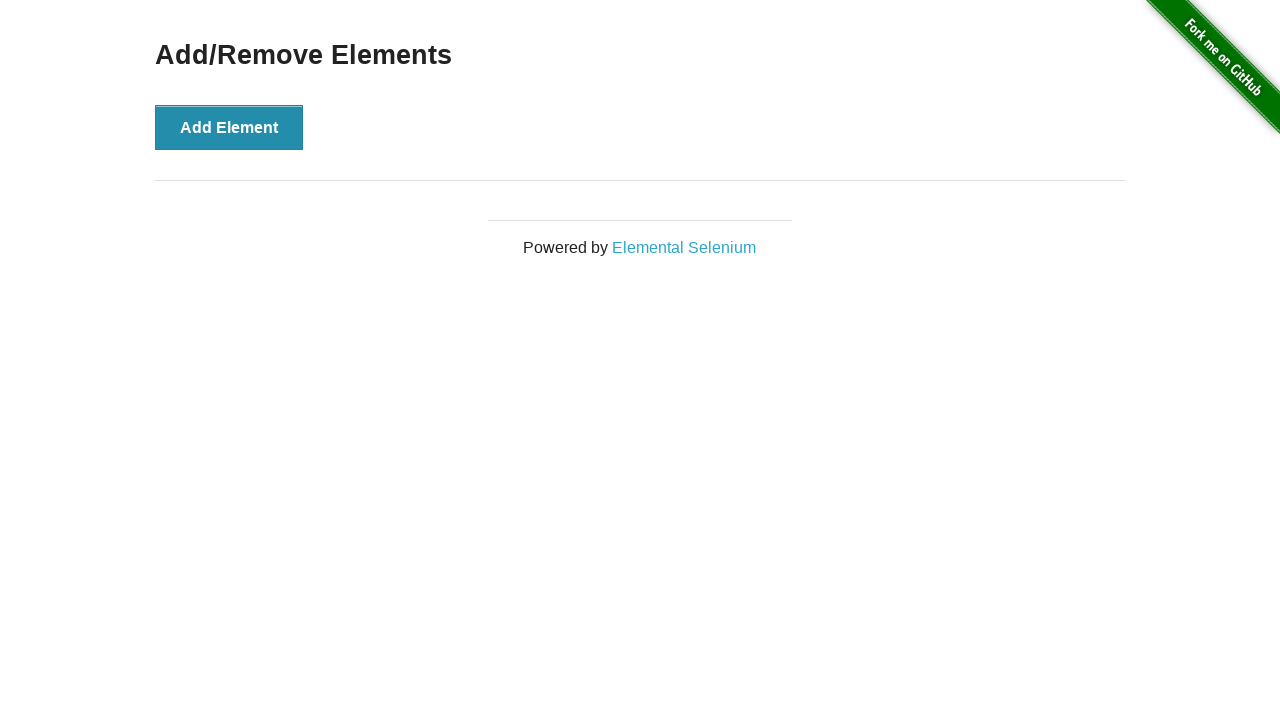

Verified Add/Remove Elements heading is still visible
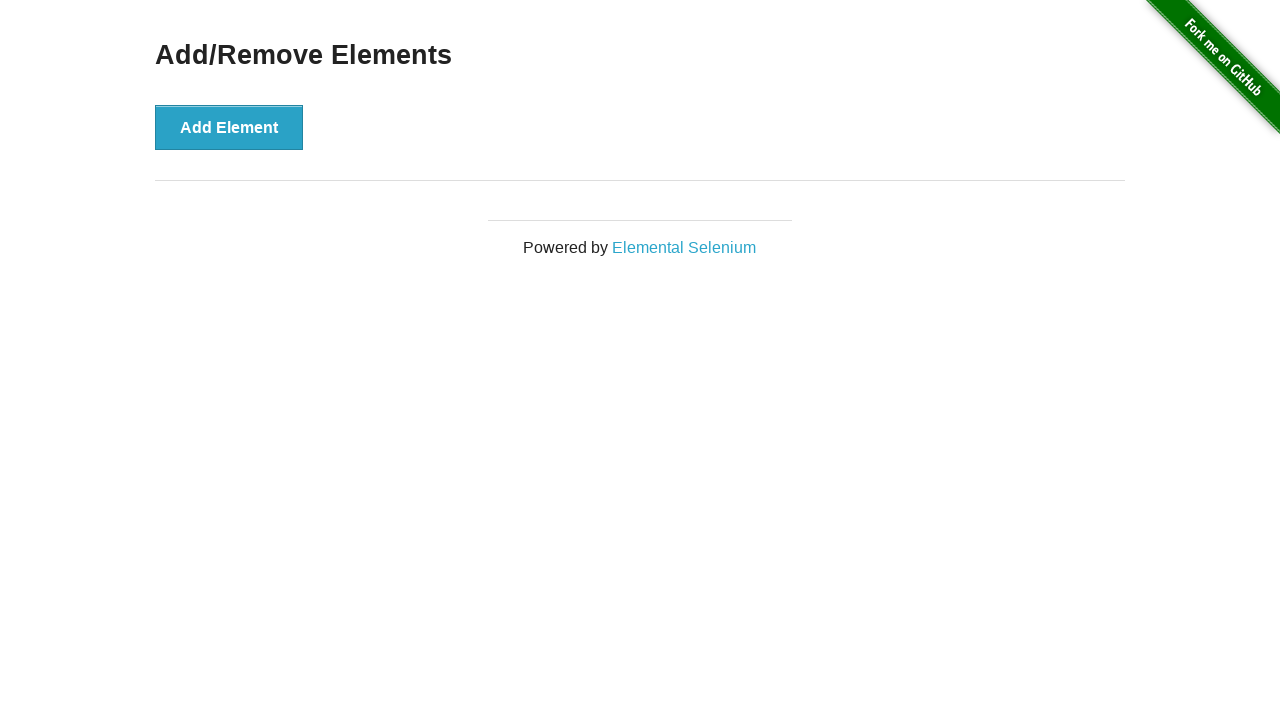

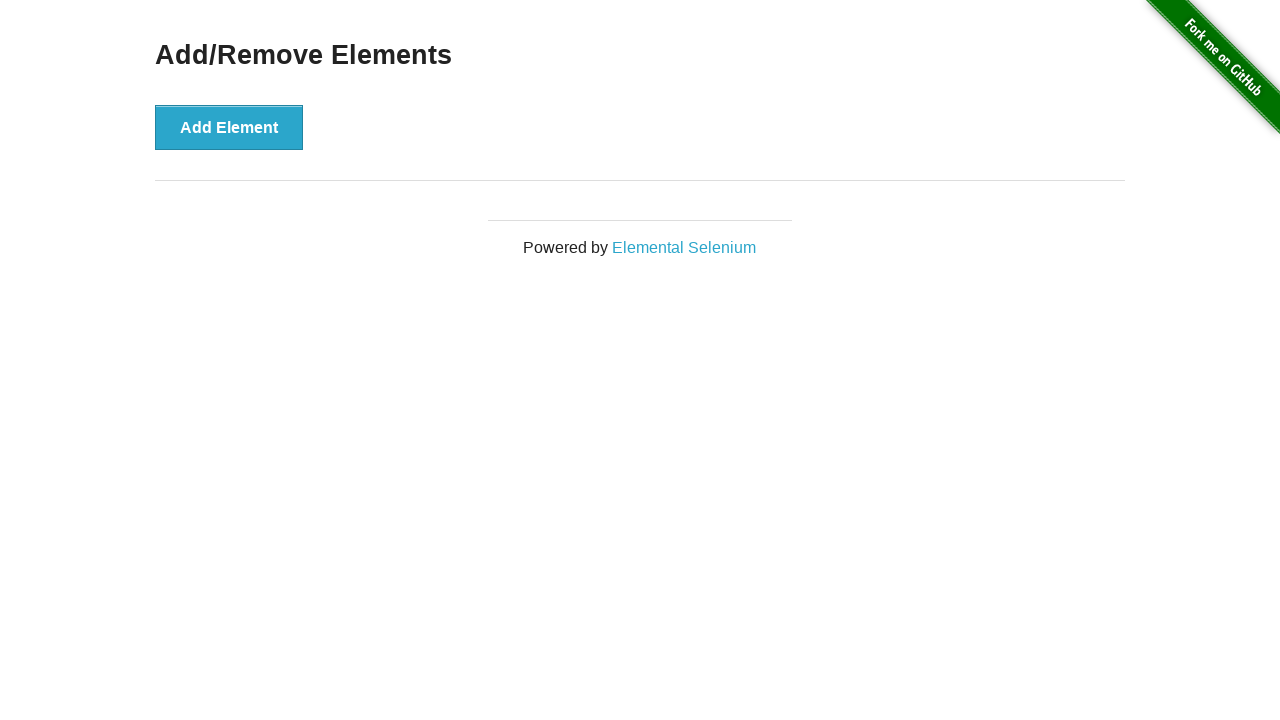